Tests mouse hover functionality over a button element

Starting URL: https://rahulshettyacademy.com/AutomationPractice/

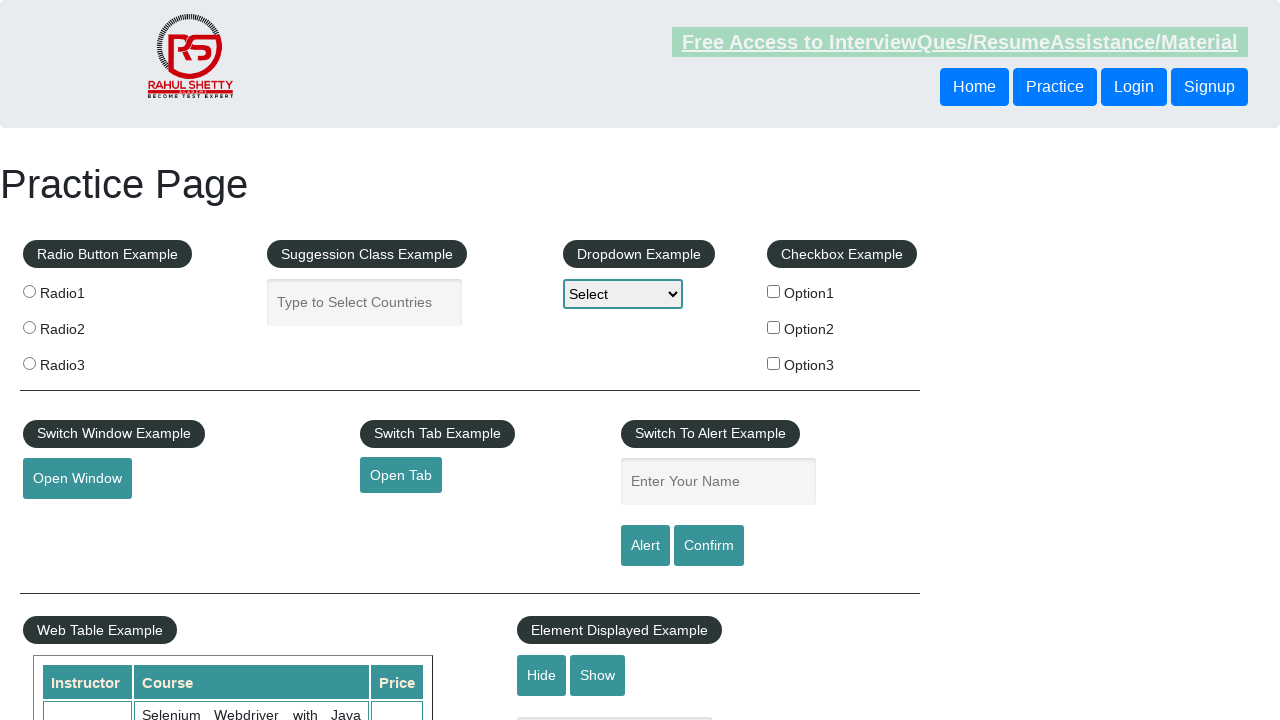

Hovered mouse over the mouse hover button element at (83, 361) on button#mousehover
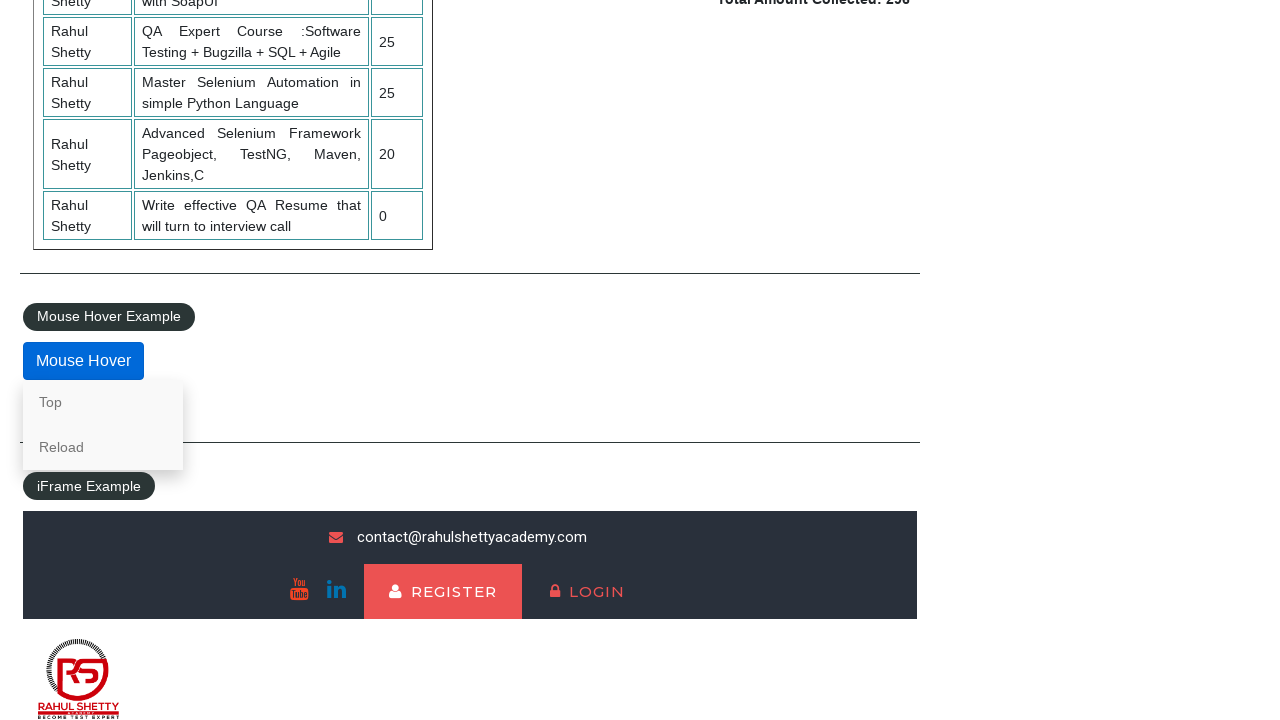

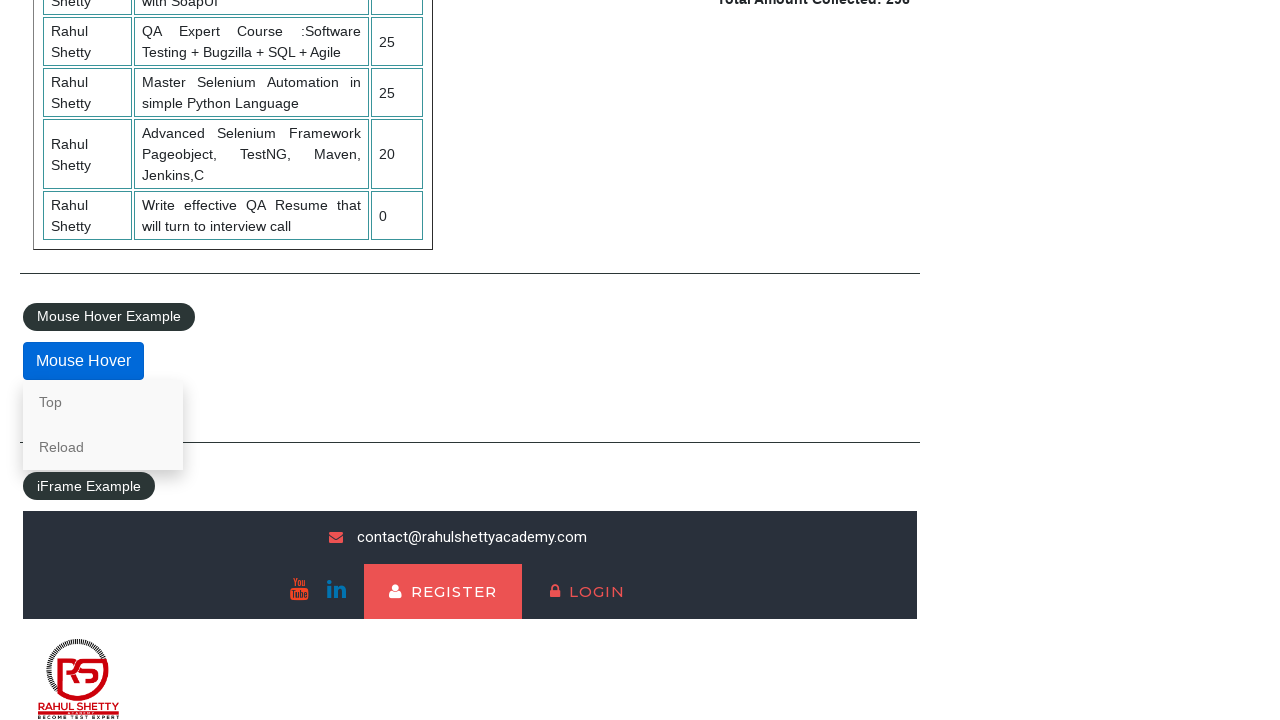